Tests iframe navigation by clicking on Frames and iFrame links, then switching to an iframe to read content and switching back to the parent frame to verify the header

Starting URL: https://the-internet.herokuapp.com

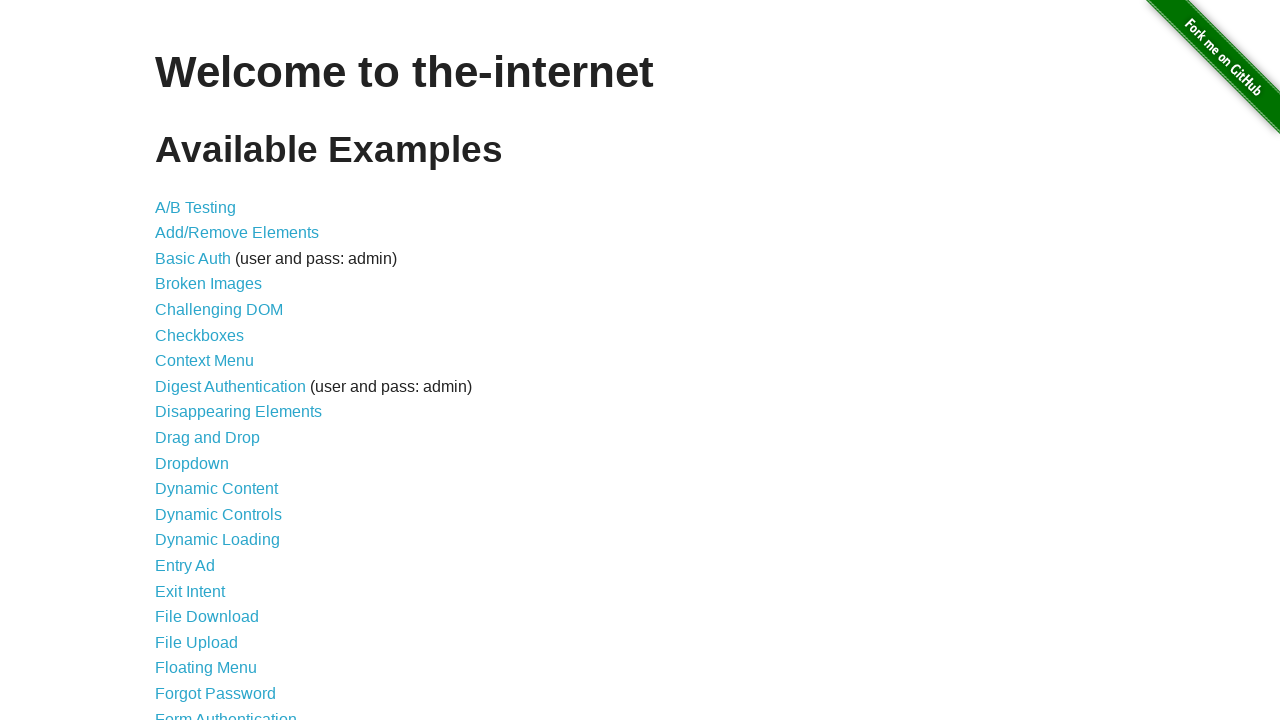

Clicked on Frames link at (182, 361) on text=Frames
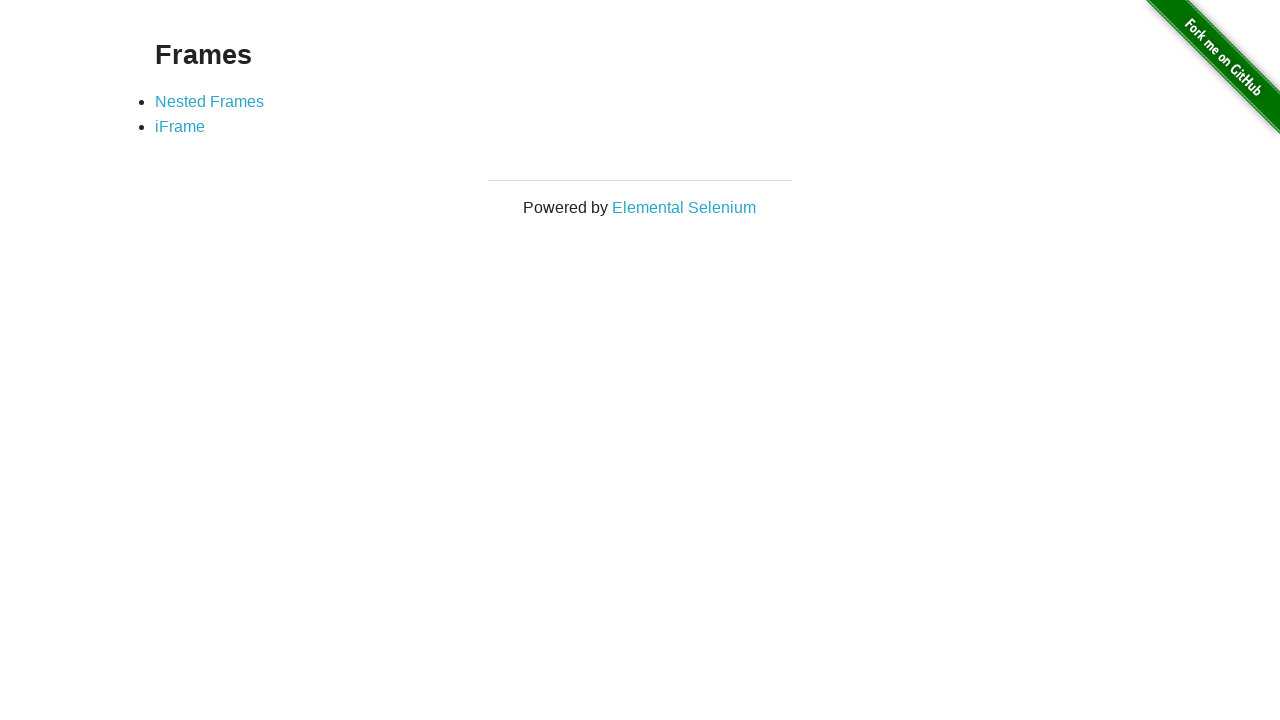

Clicked on iFrame link at (180, 127) on text=iFrame
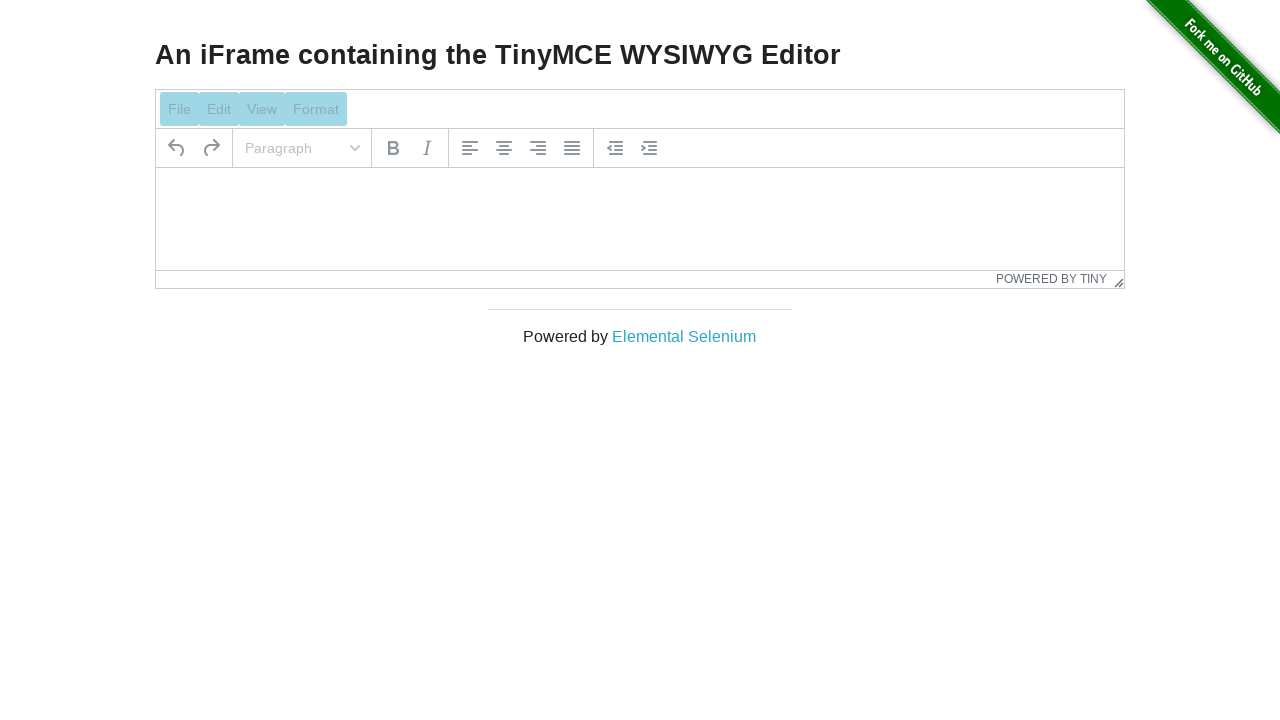

Located iframe with selector #mce_0_ifr
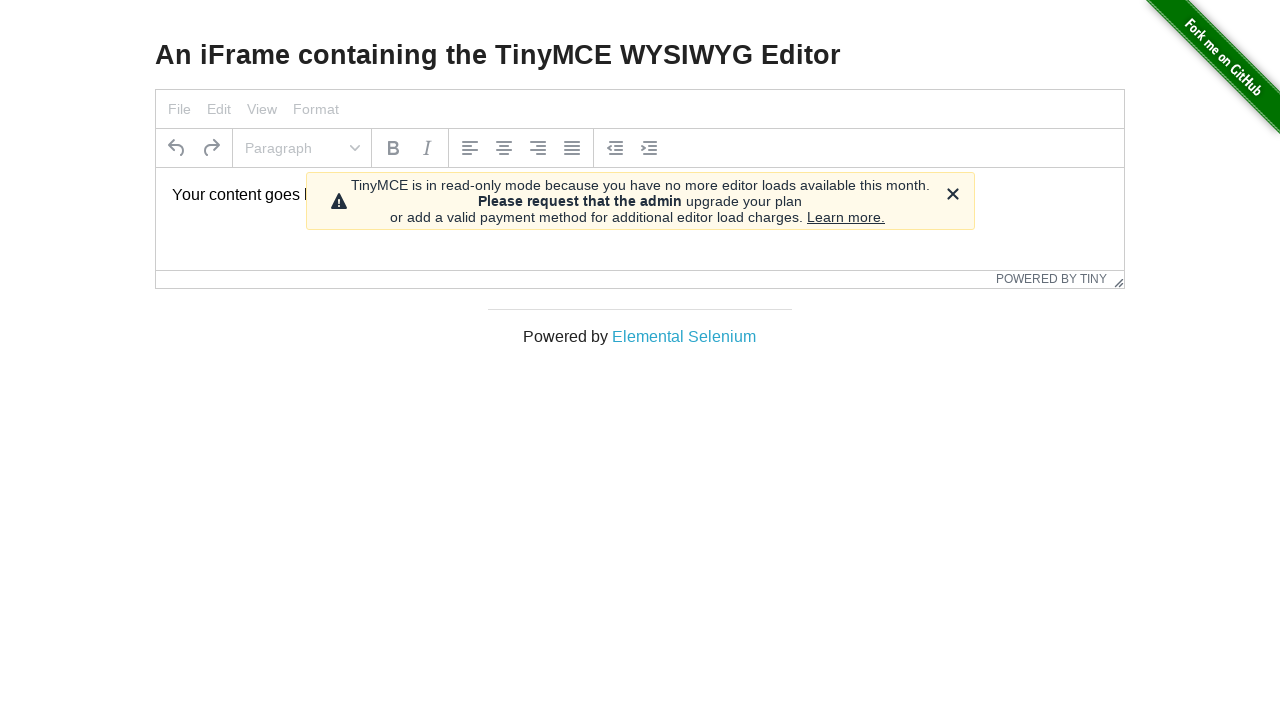

Located content element #tinymce within iframe
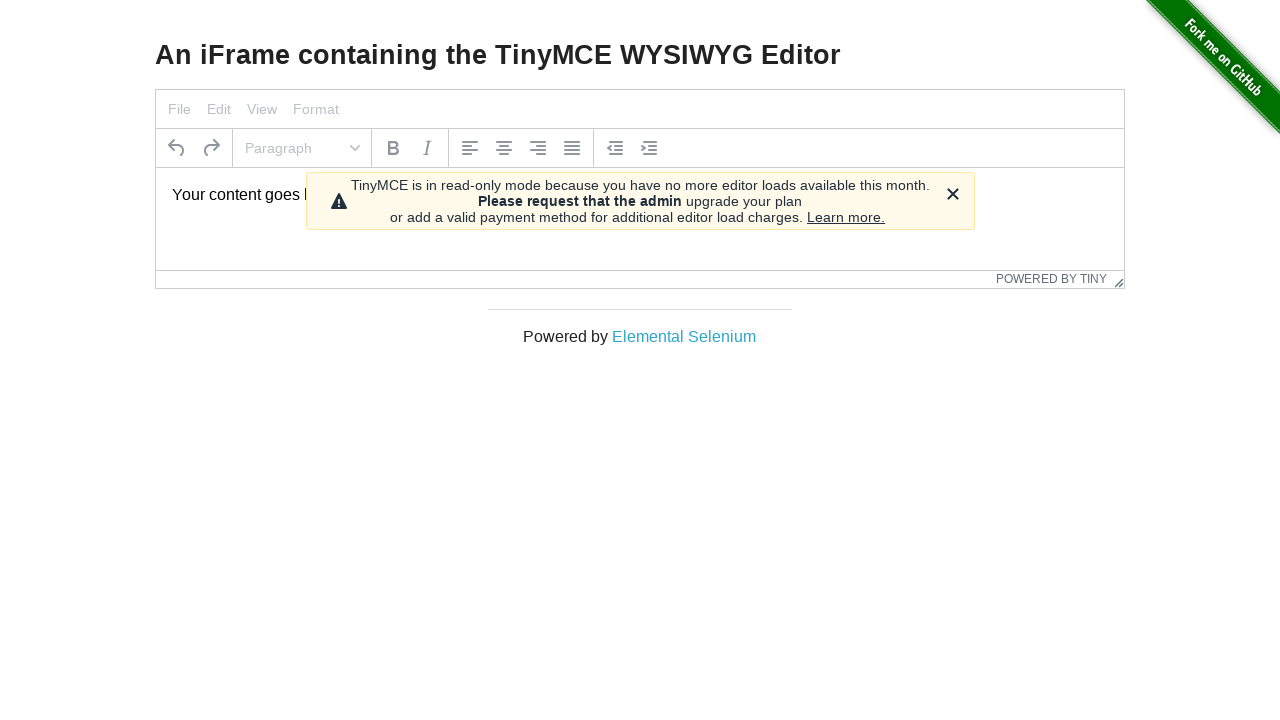

Waited for iframe content to be visible
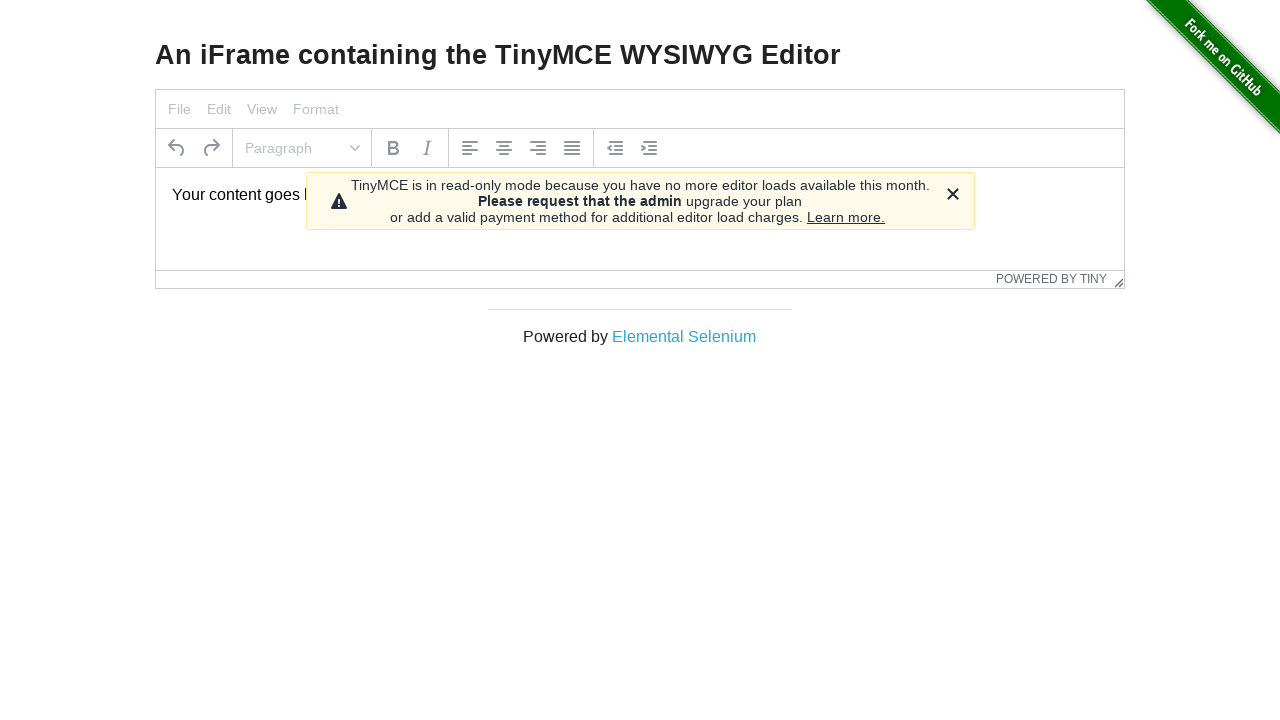

Located h3 header element in parent frame
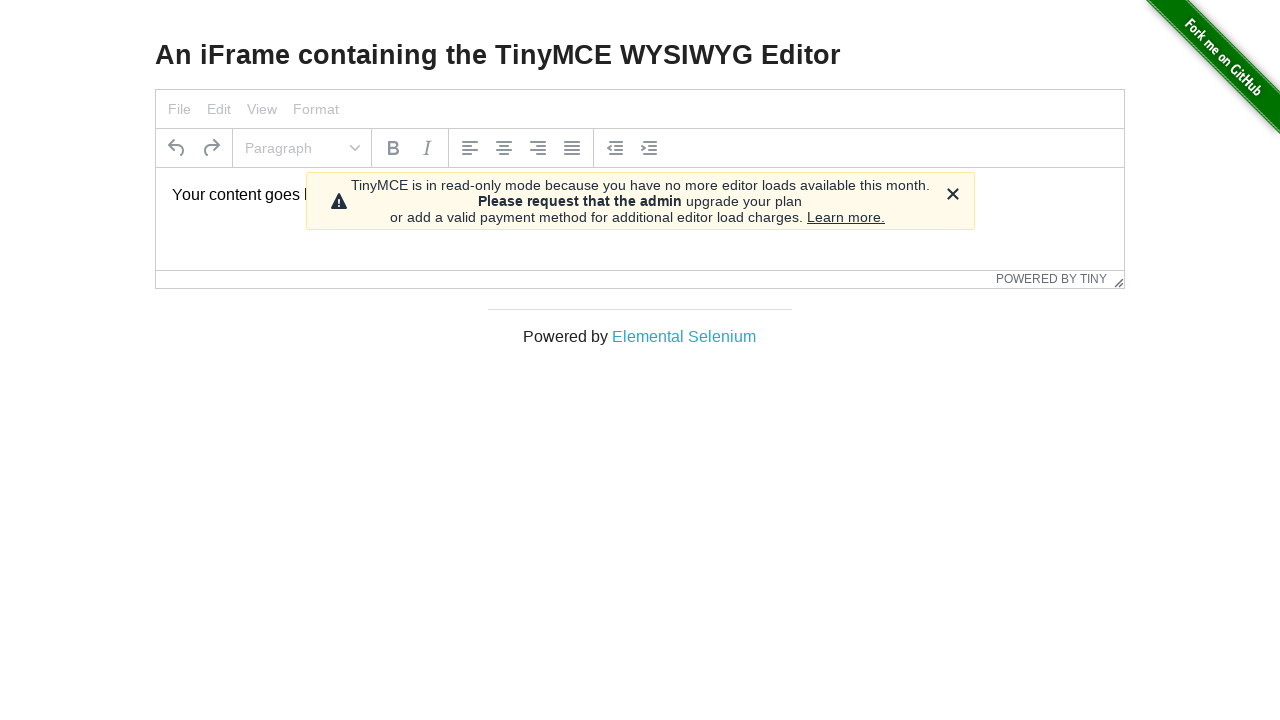

Waited for h3 header to be visible in parent frame
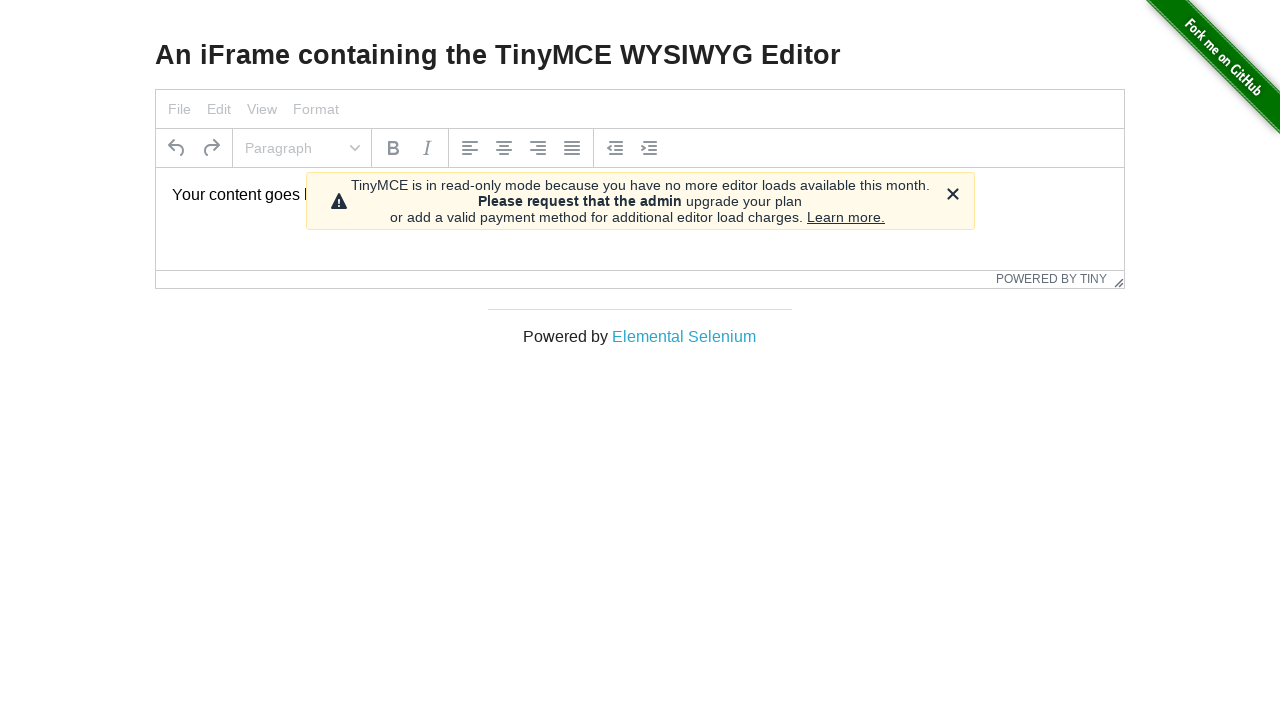

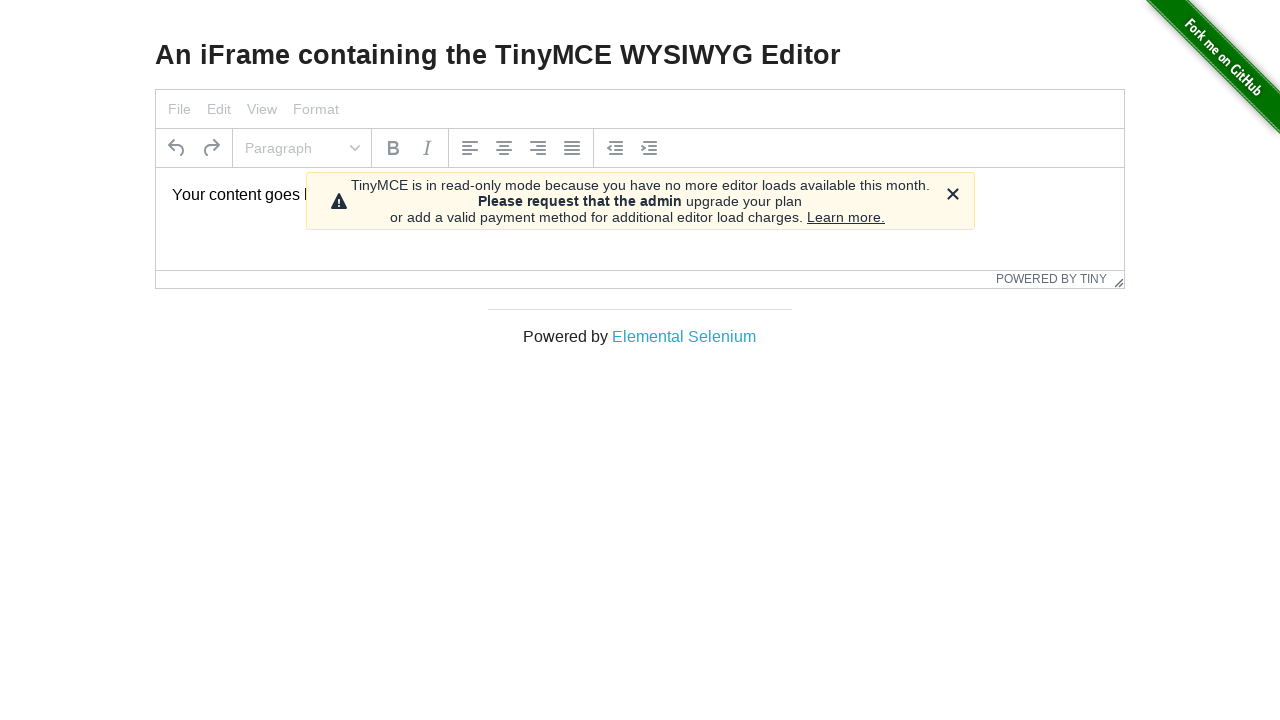